Tests double-click button functionality by navigating to Elements > Buttons section and performing a double-click action on the designated button

Starting URL: https://demoqa.com/

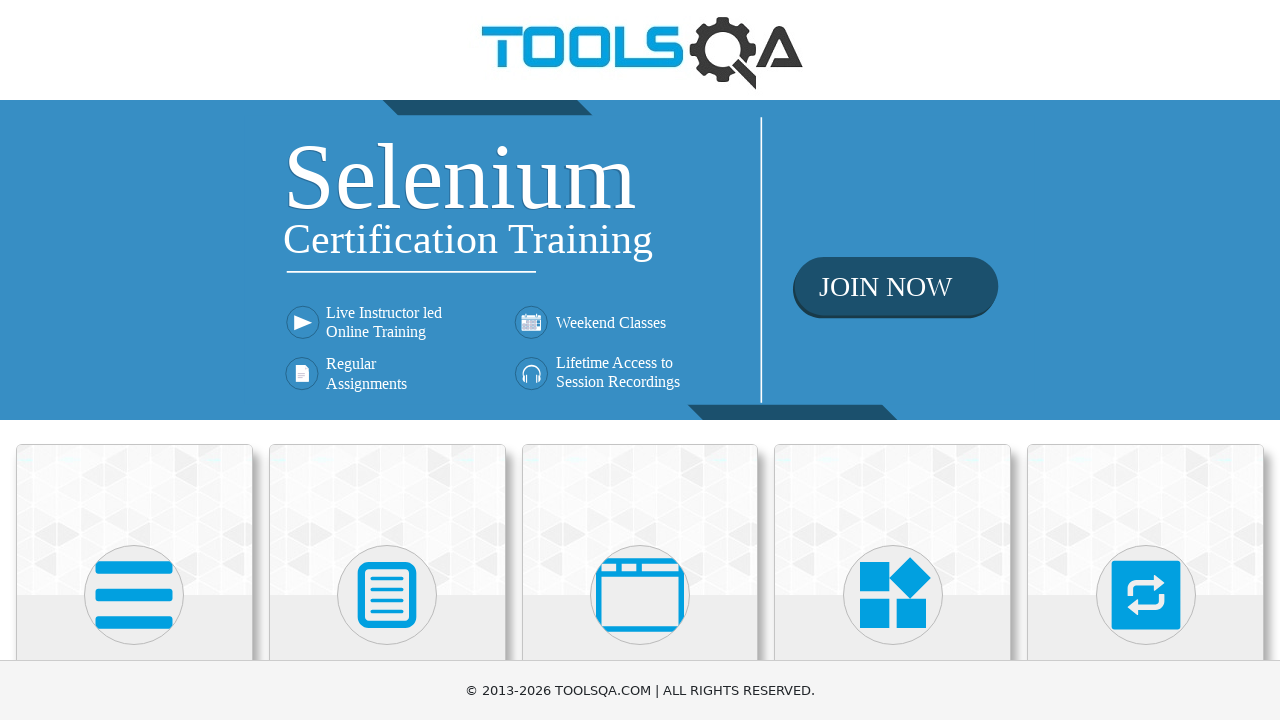

Clicked on Elements card at (134, 360) on xpath=//div[@class='card-body']/h5[text()='Elements']
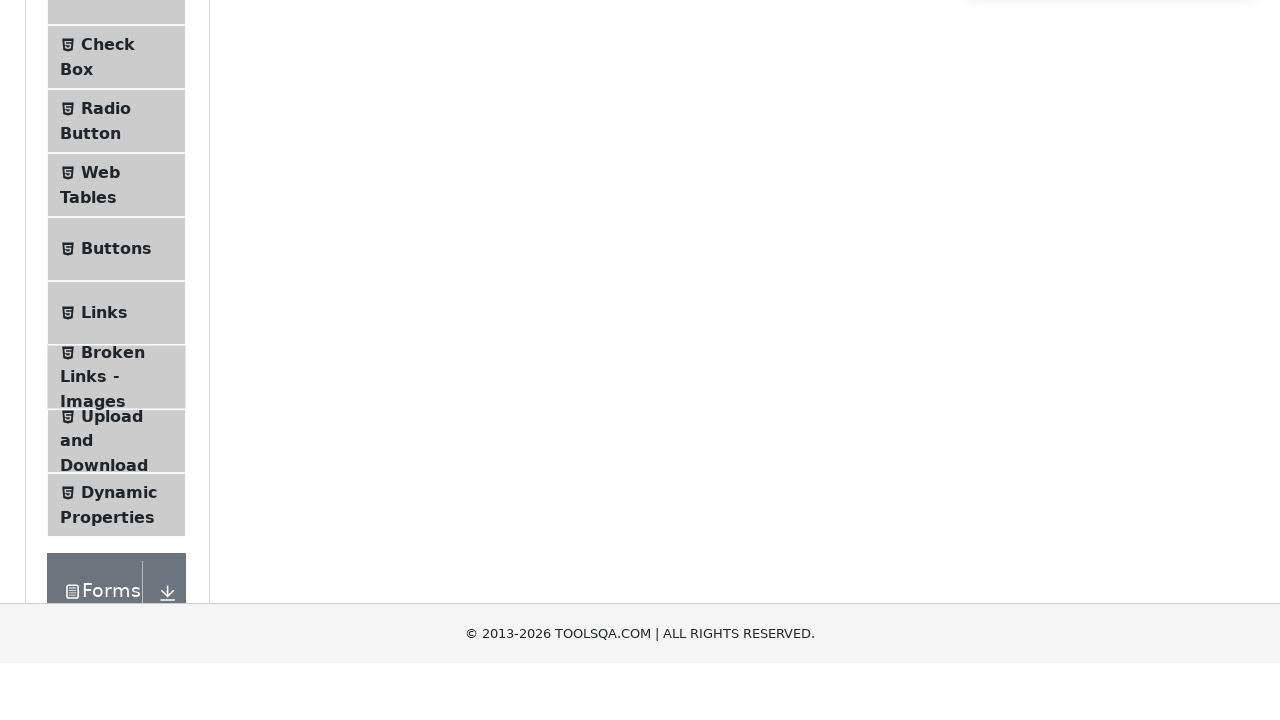

Clicked on Buttons menu item at (116, 517) on #item-4
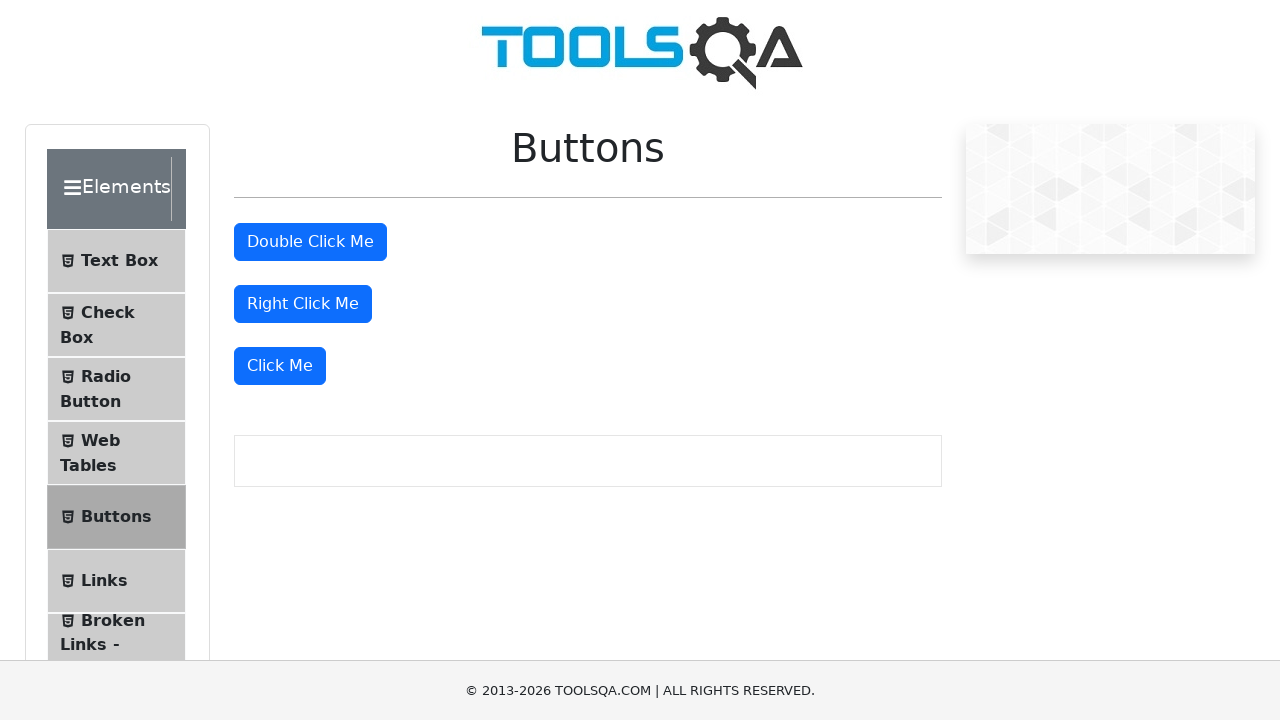

Performed double-click action on the designated button at (310, 242) on #doubleClickBtn
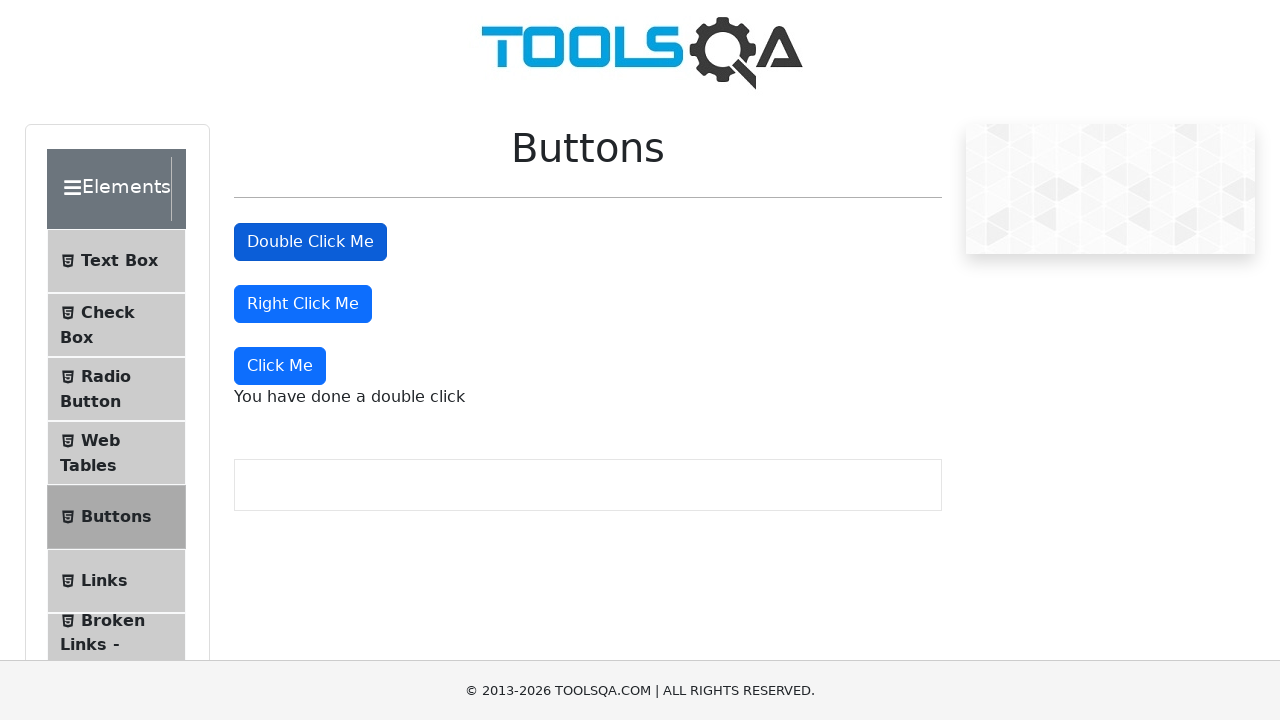

Double-click confirmation message appeared
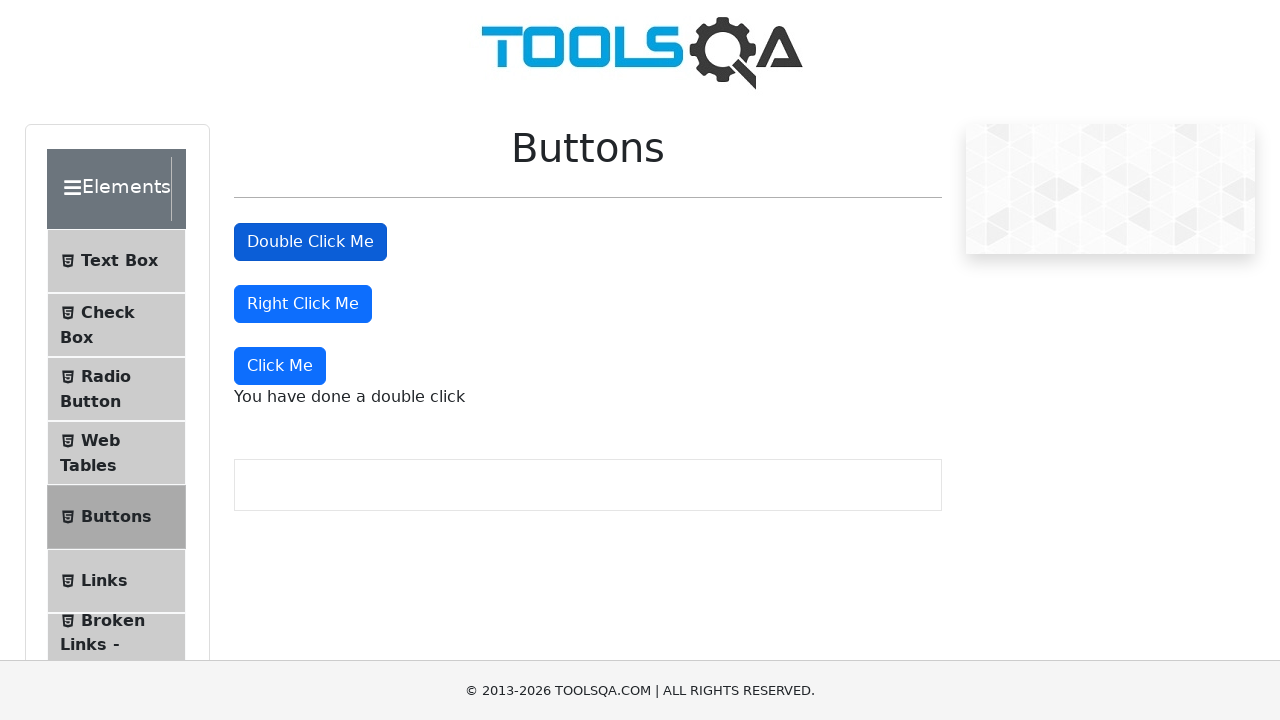

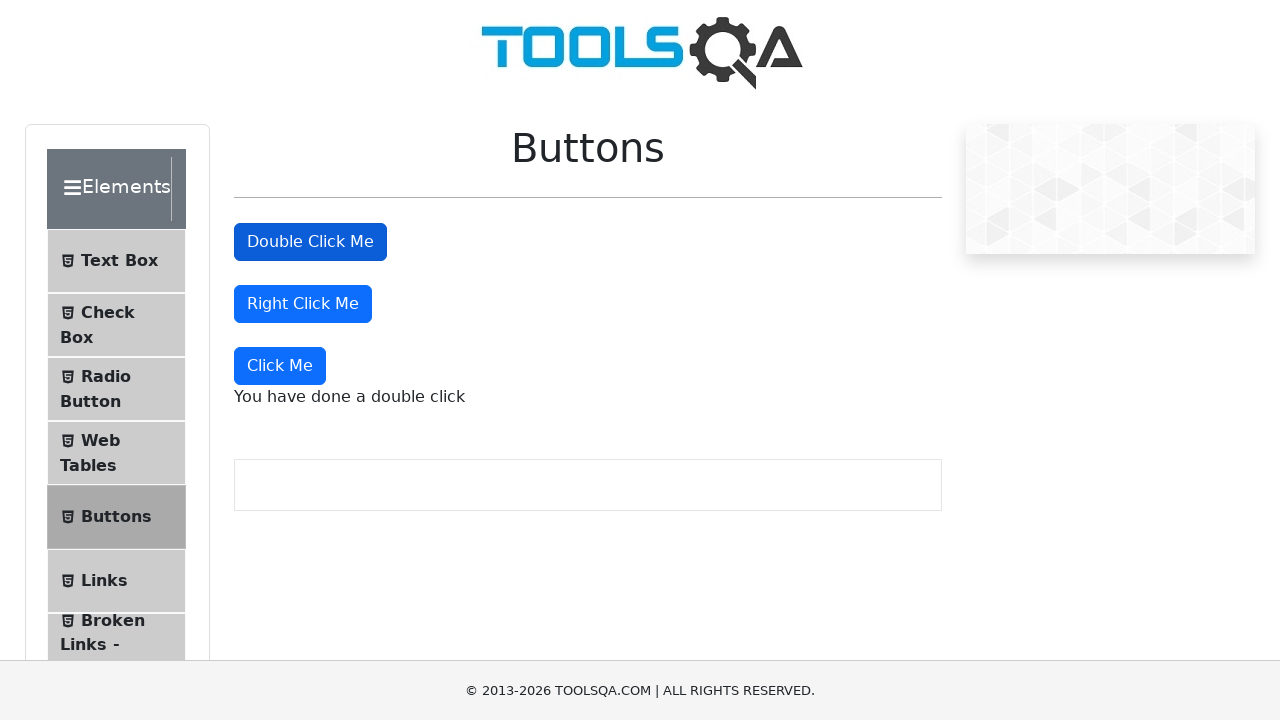